Tests a practice form by filling in random user information including first name, last name, email, selecting gender and hobbies, and entering an address

Starting URL: https://demoqa.com/automation-practice-form/

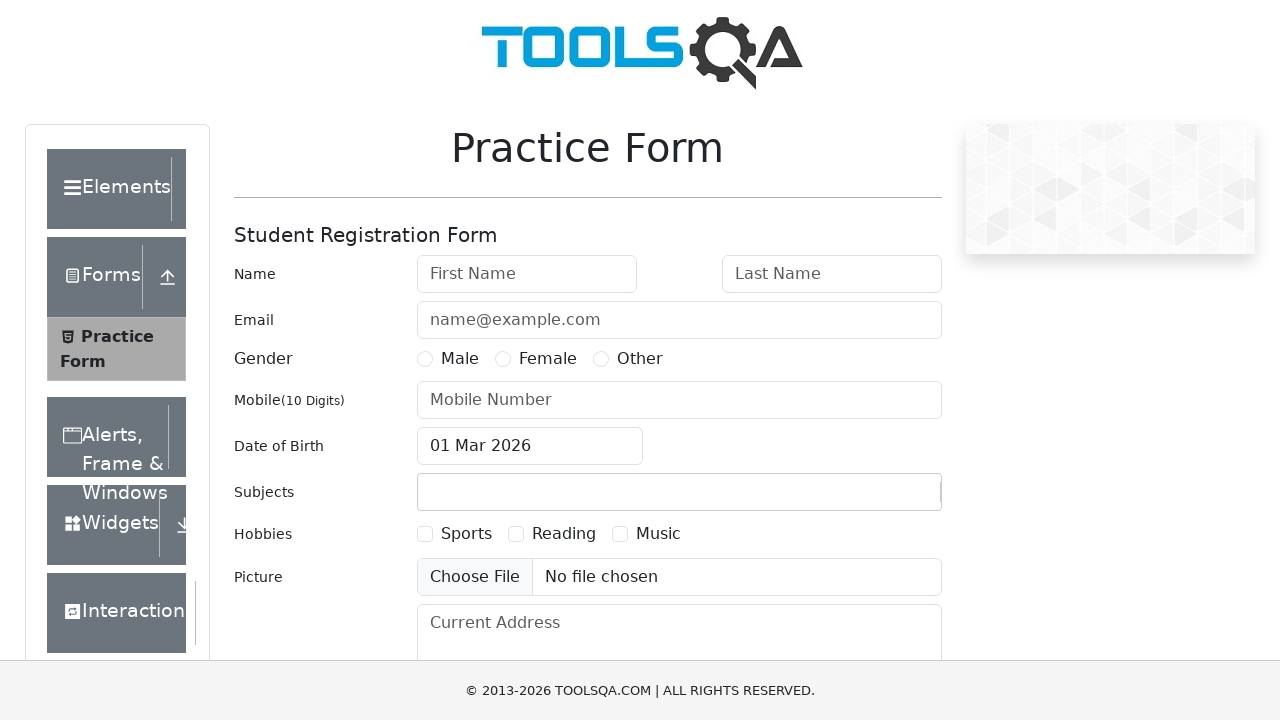

Filled first name field with 'Marcus' on #firstName
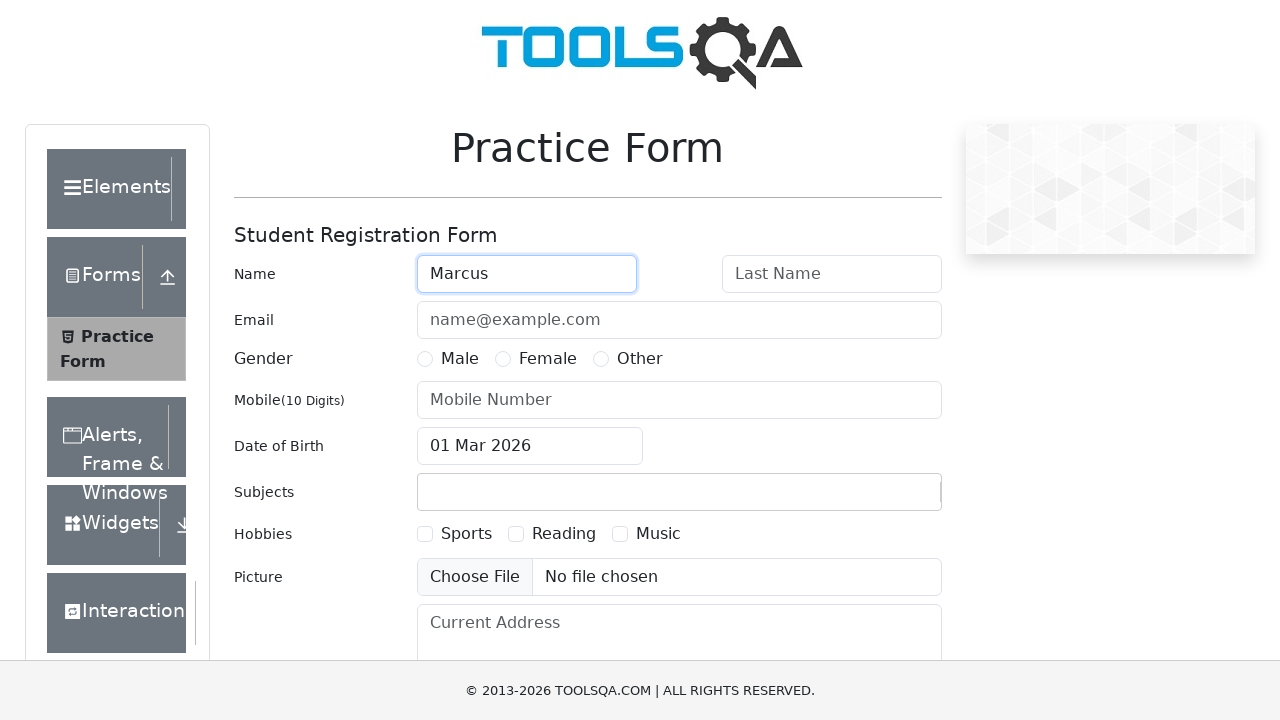

Filled last name field with 'Thompson' on #lastName
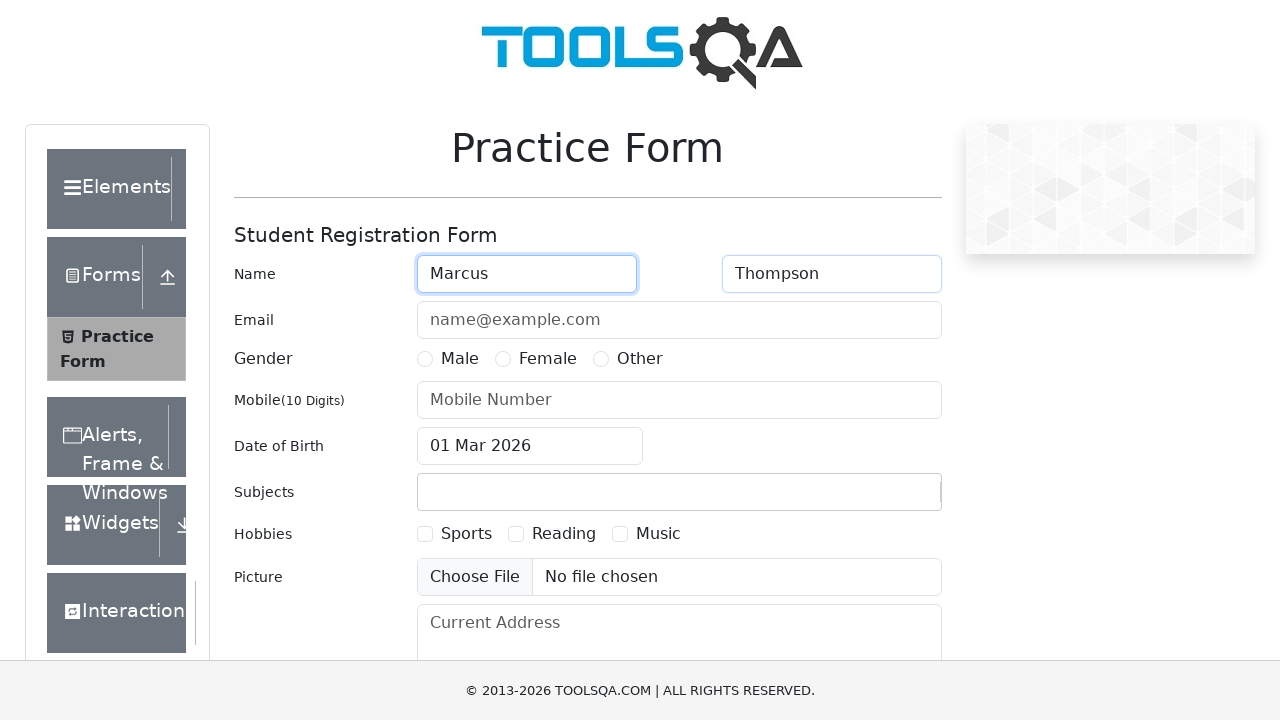

Filled email field with 'marcus.thompson@example.com' on #userEmail
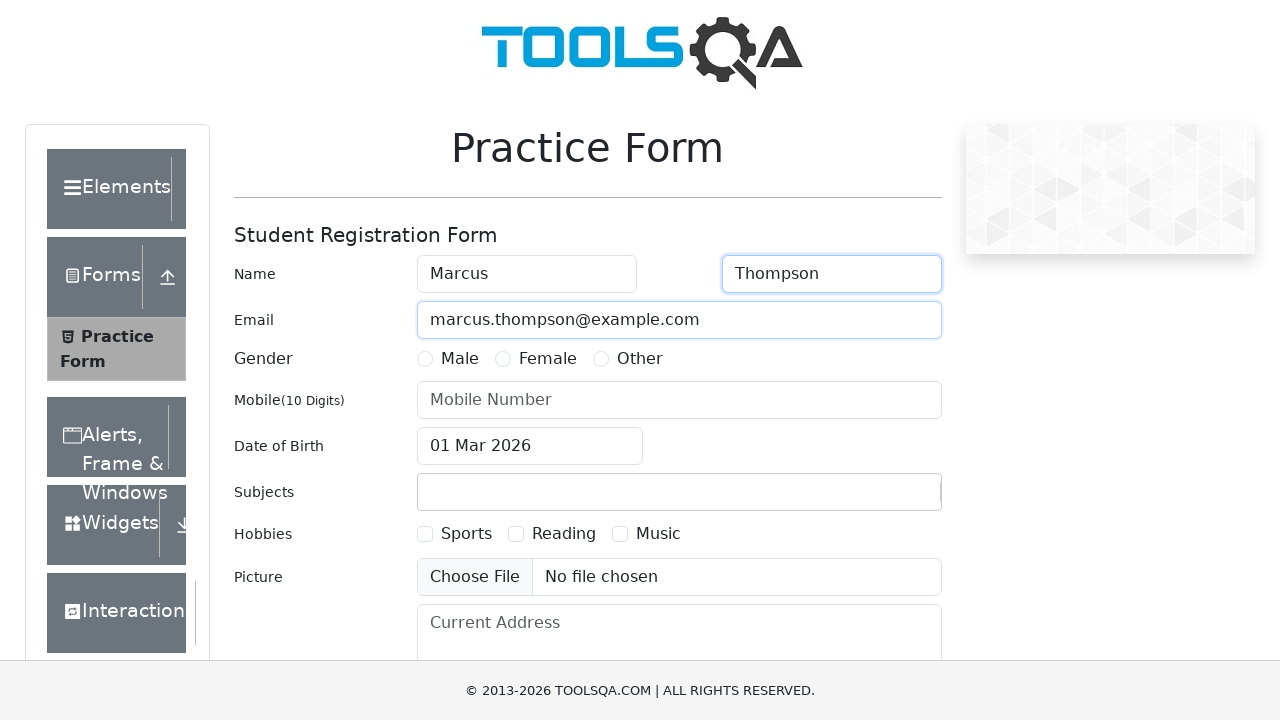

Selected 'Male' gender option at (460, 359) on internal:text="Male"s
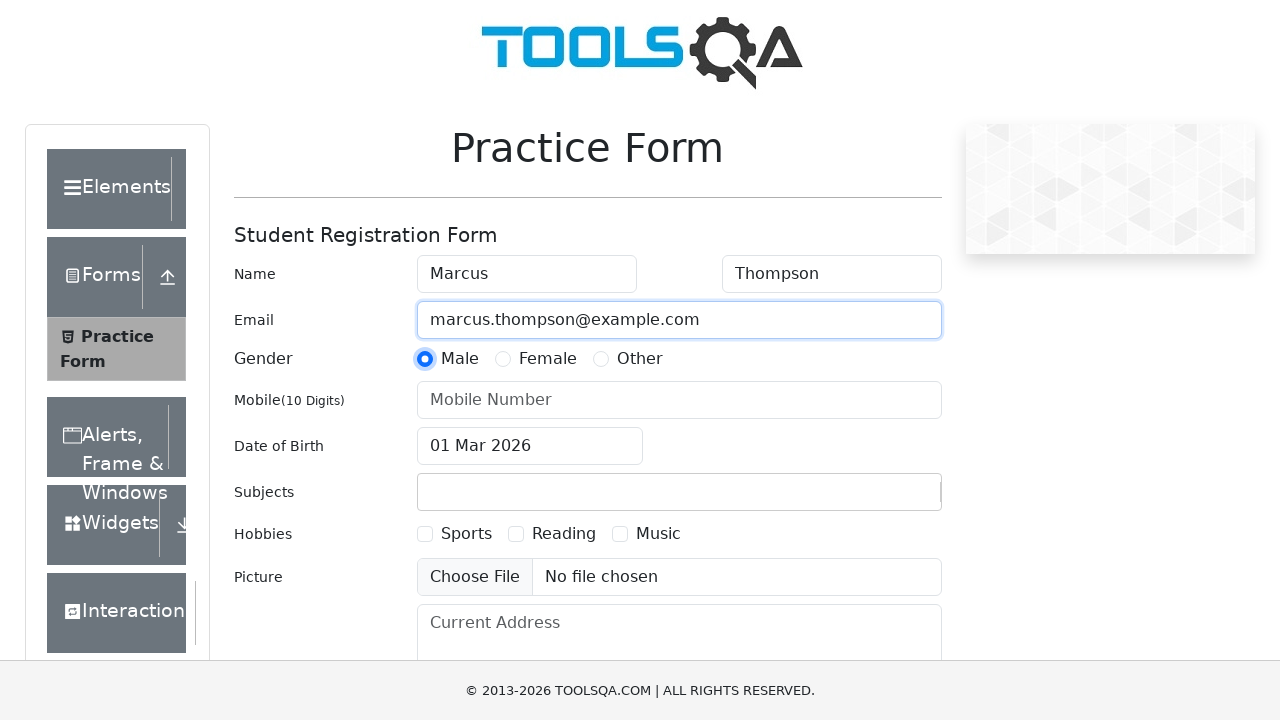

Selected 'Reading' hobby at (564, 534) on internal:text="Reading"i
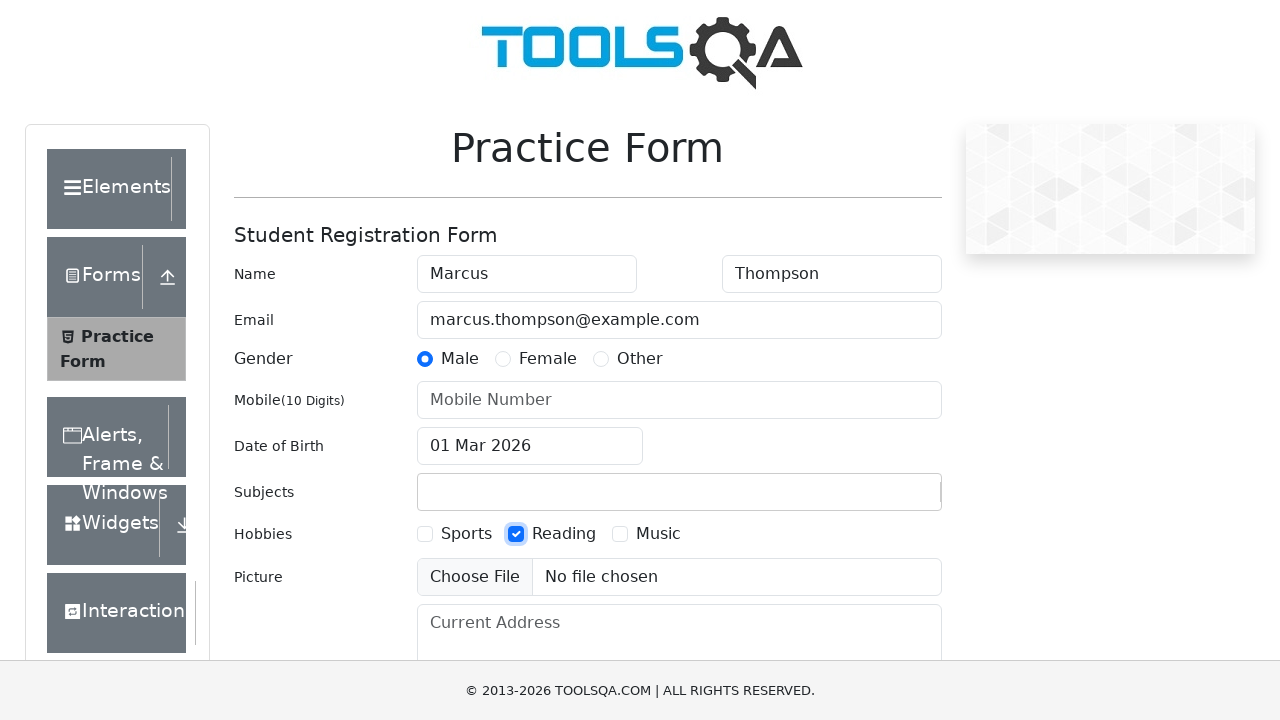

Selected 'Sports' hobby at (466, 534) on internal:text="Sports"i
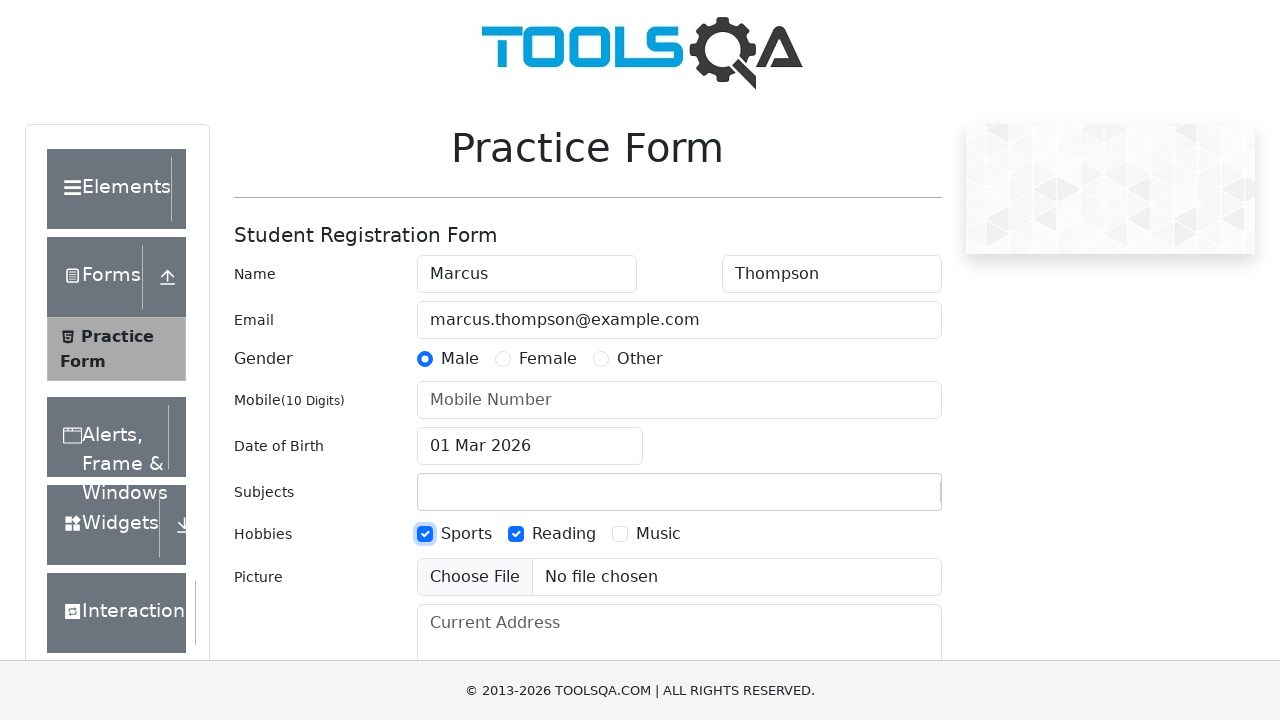

Filled current address field with '742 Maple Street' on #currentAddress
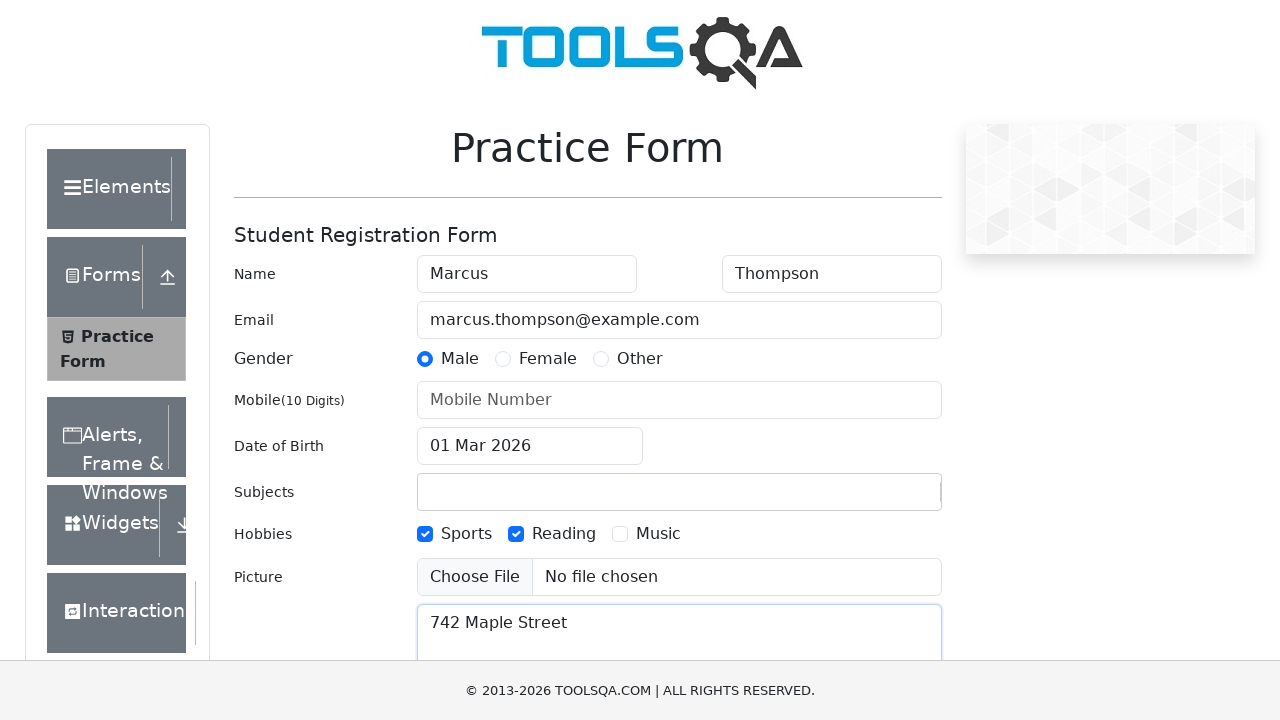

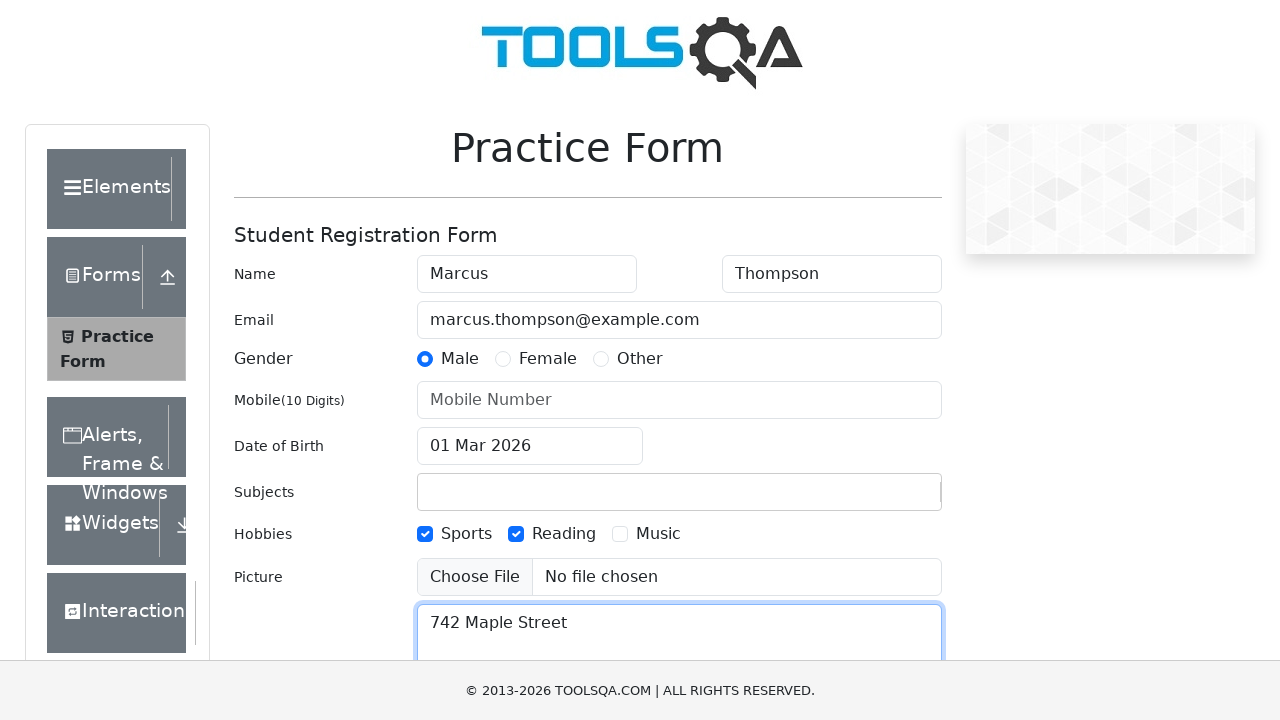